Tests returning a rented cat by setting cookies, entering ID 2 in return field, and verifying the return result

Starting URL: https://cs1632.appspot.com/

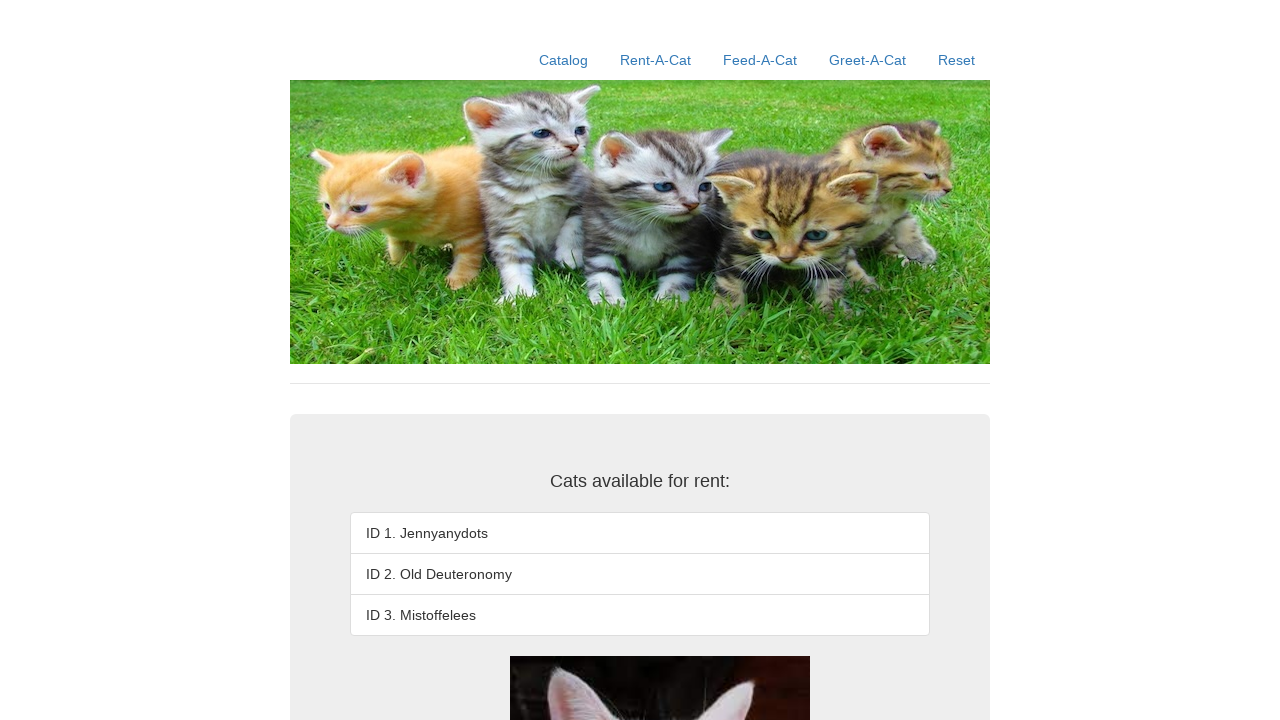

Set cookies to simulate cat 2 being rented
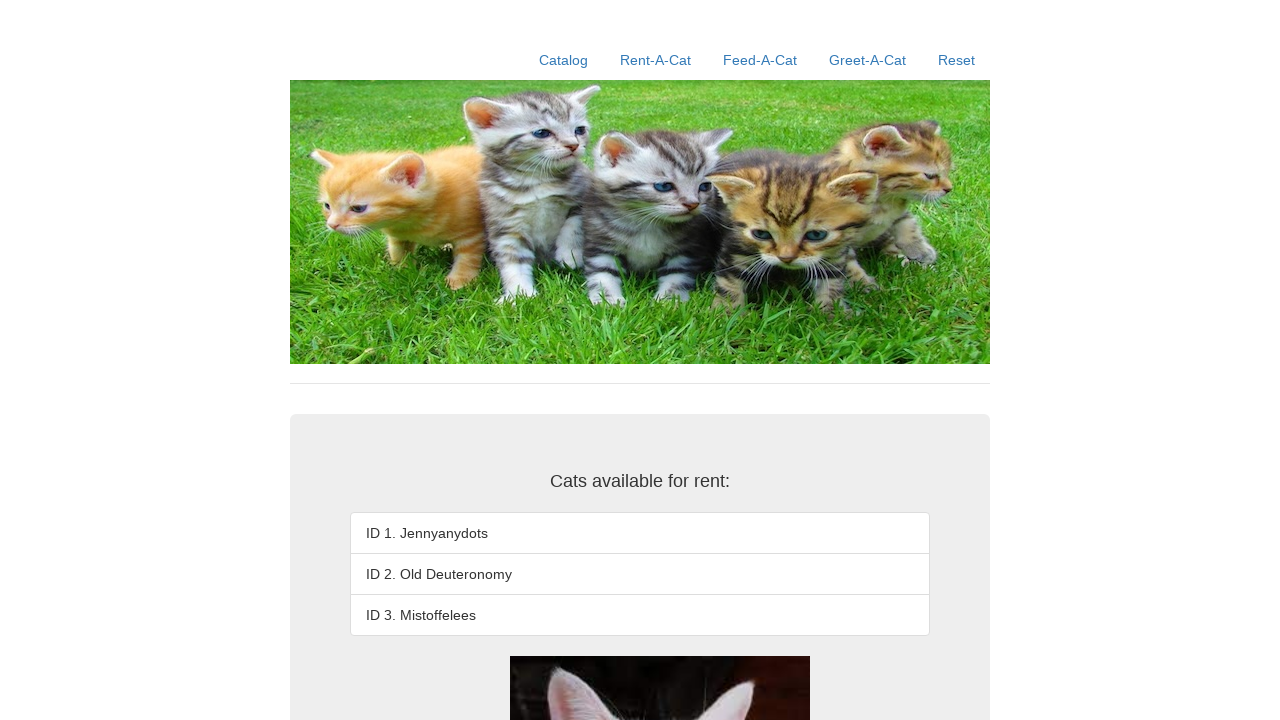

Reloaded page to apply cookies
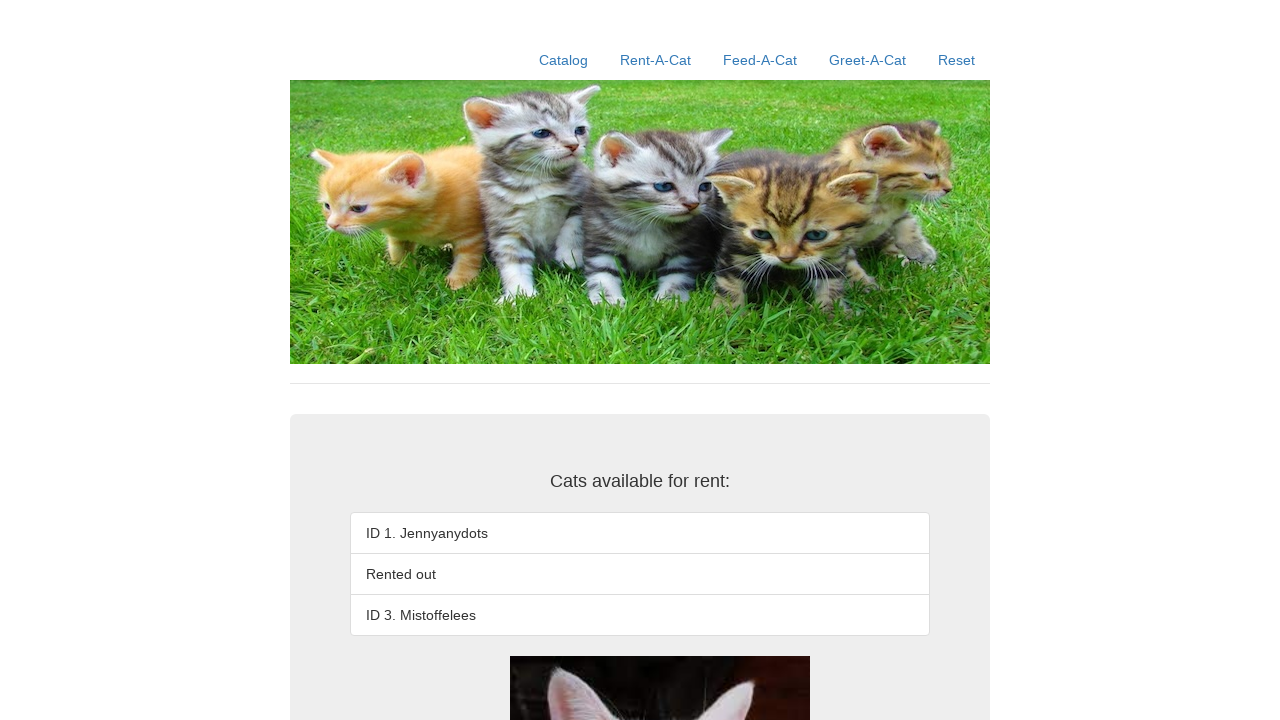

Clicked on Rent-A-Cat link at (656, 60) on text=Rent-A-Cat
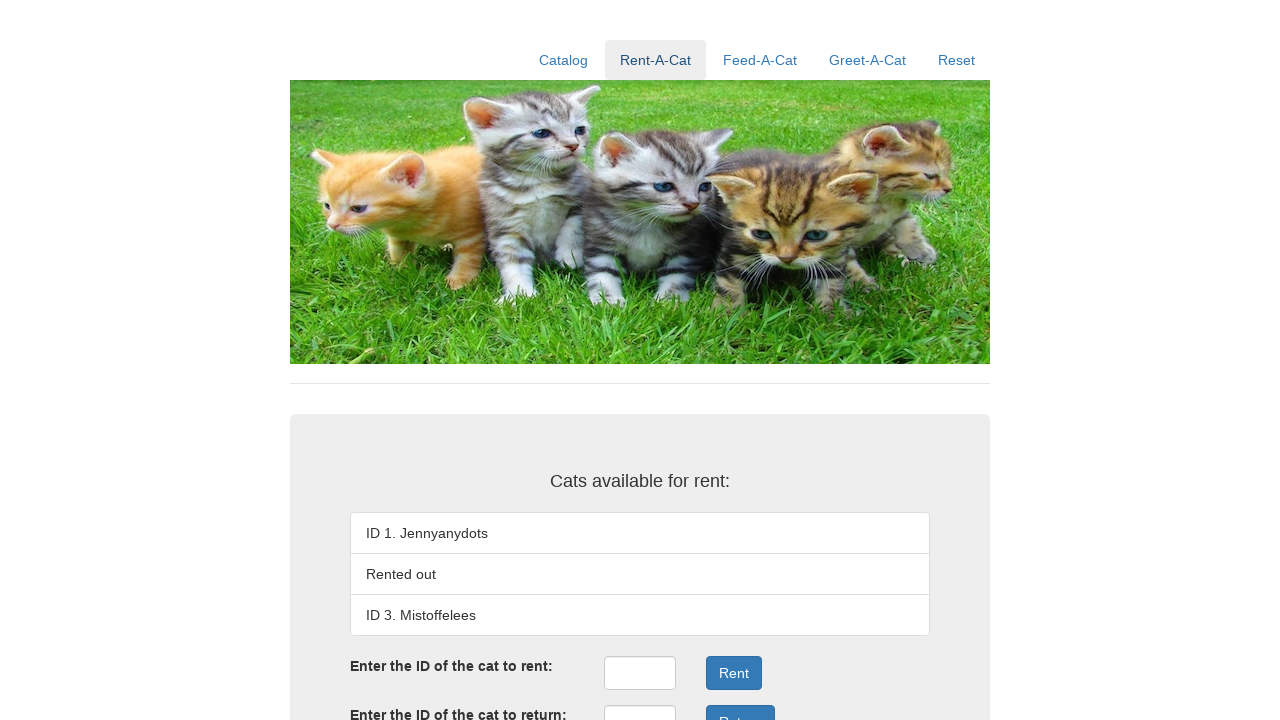

Main content loaded
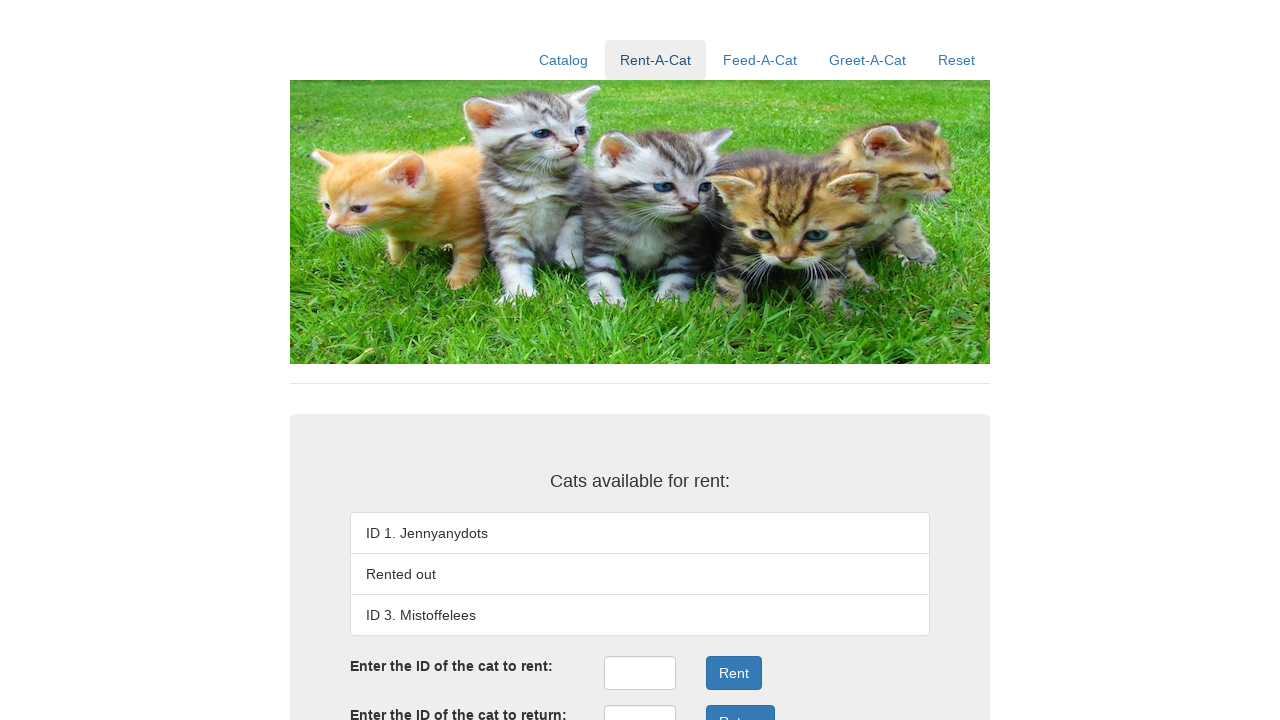

Clicked on return ID field at (640, 703) on #returnID
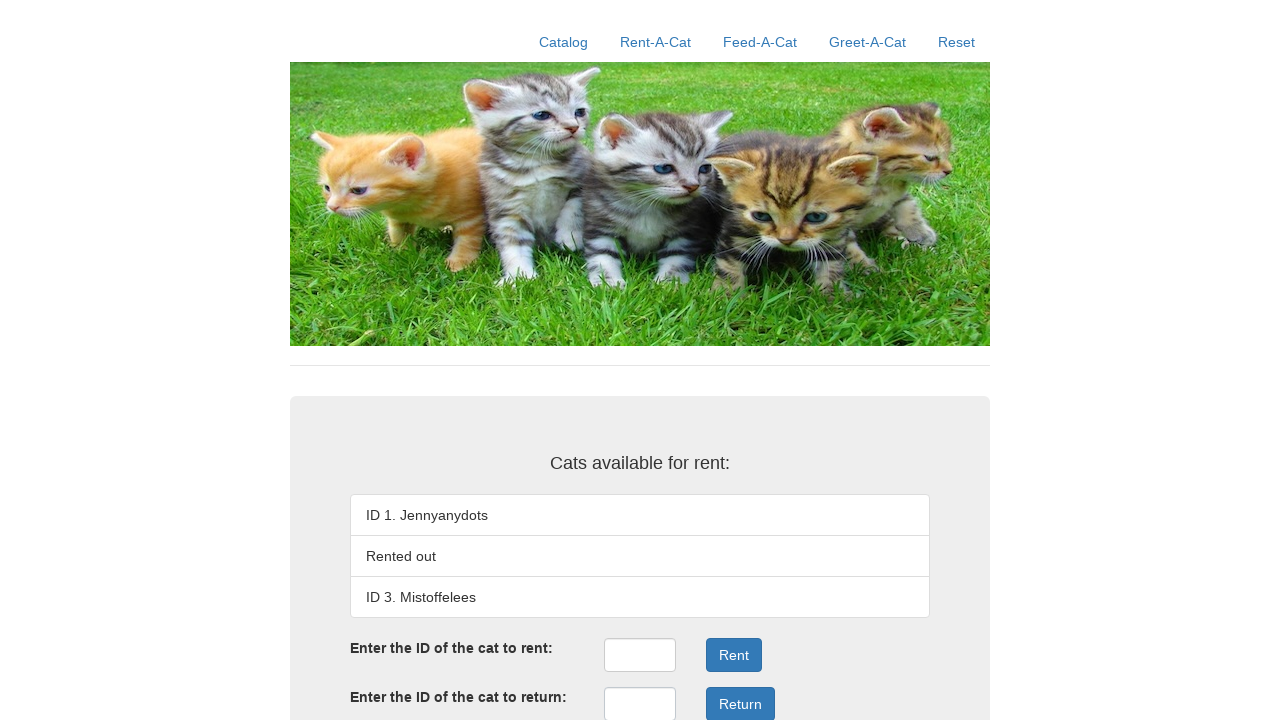

Entered ID 2 in return field on #returnID
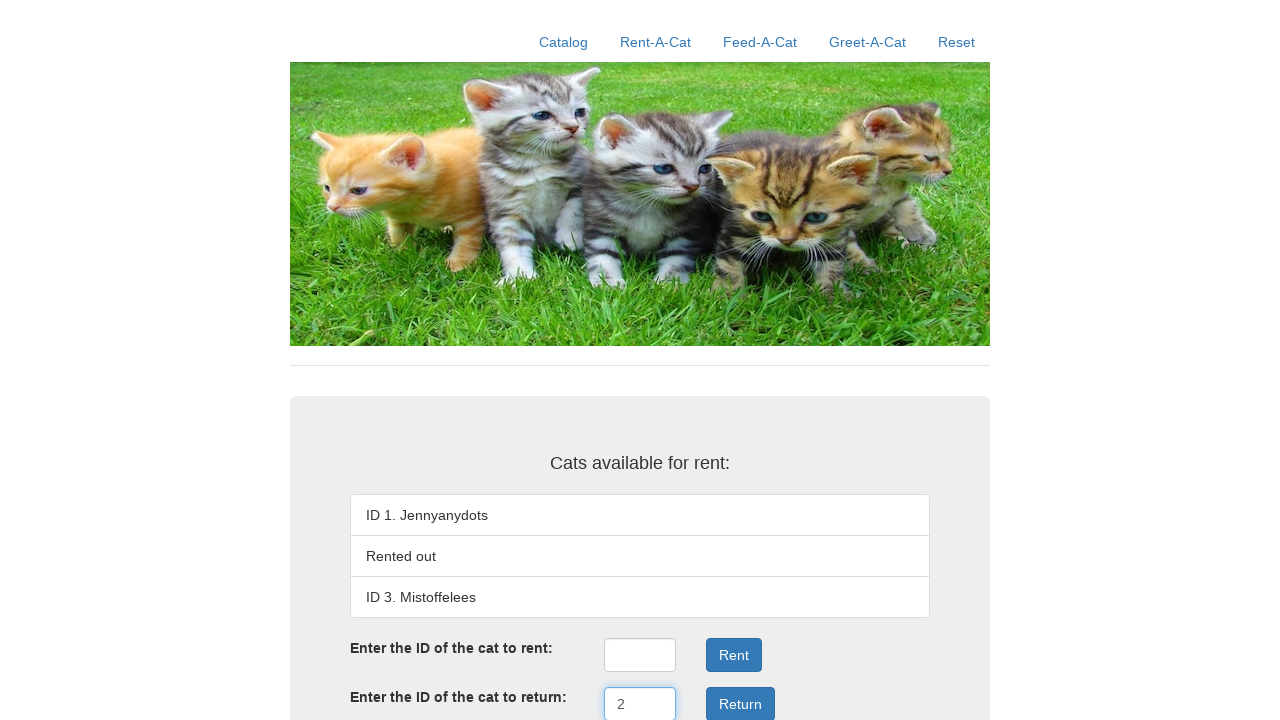

Clicked Return button at (740, 703) on xpath=//div[3]/div[3]/button
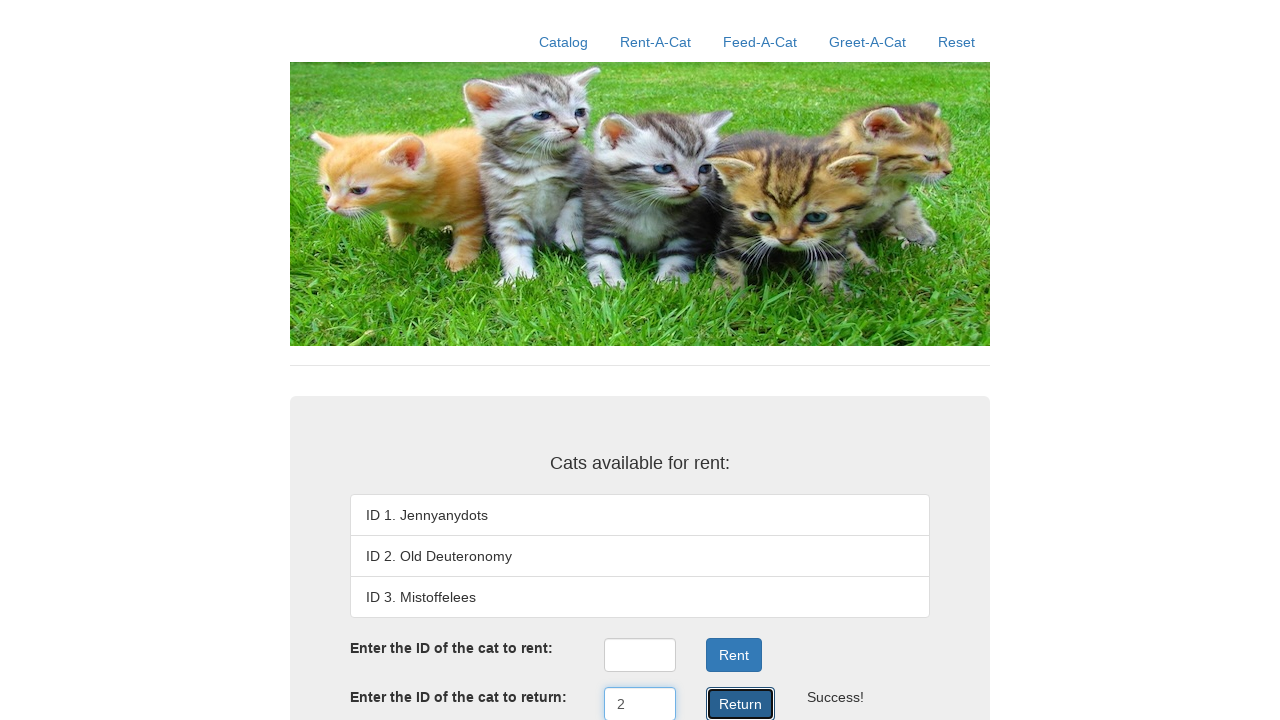

Return result loaded
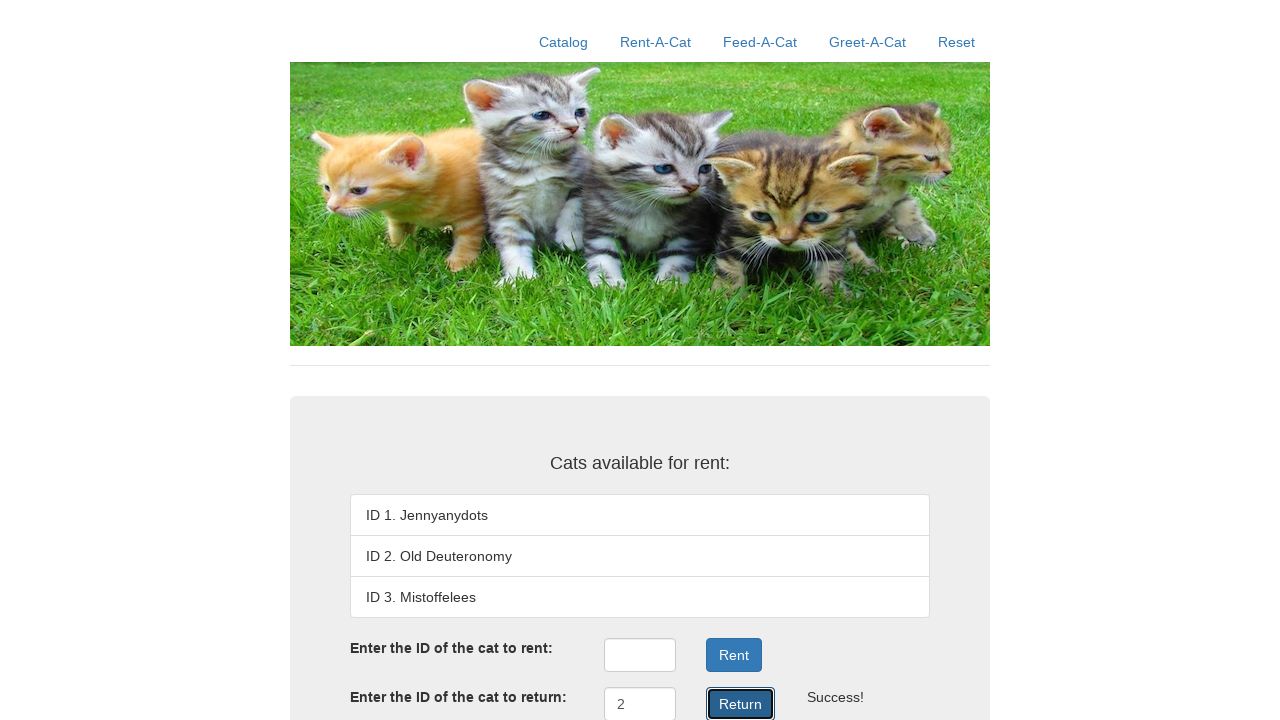

Verified first list item exists
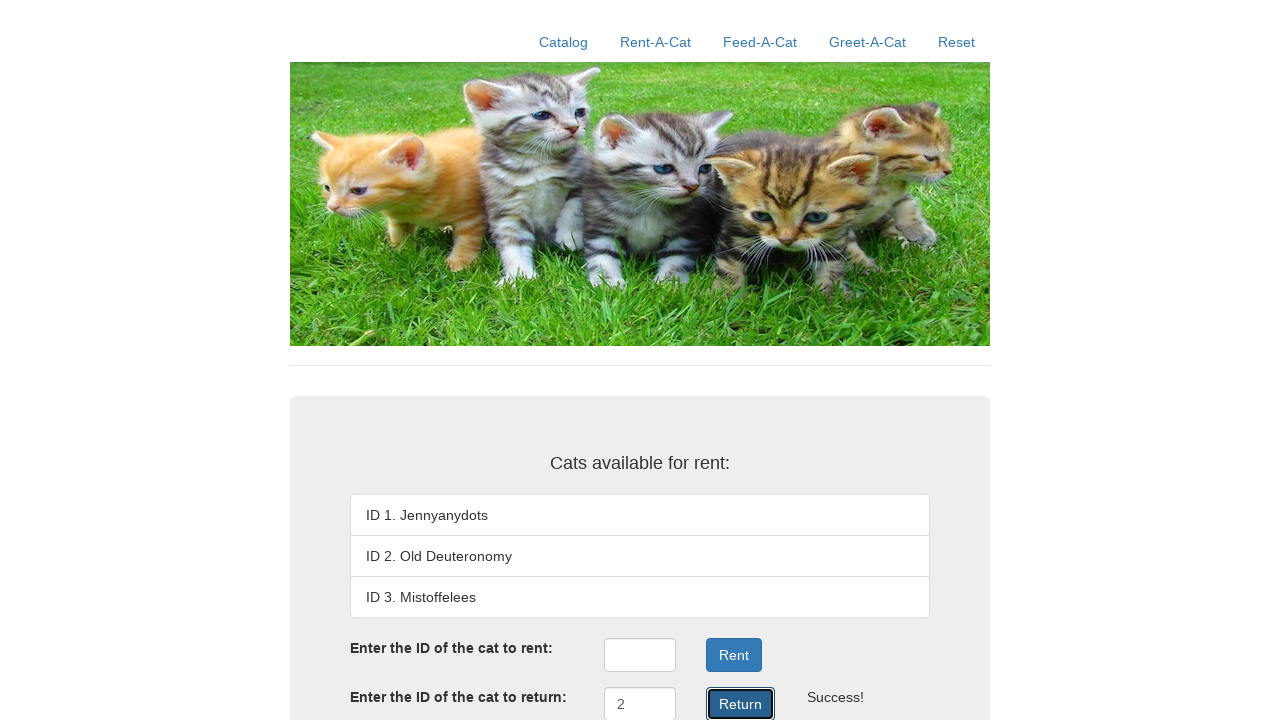

Verified second list item exists
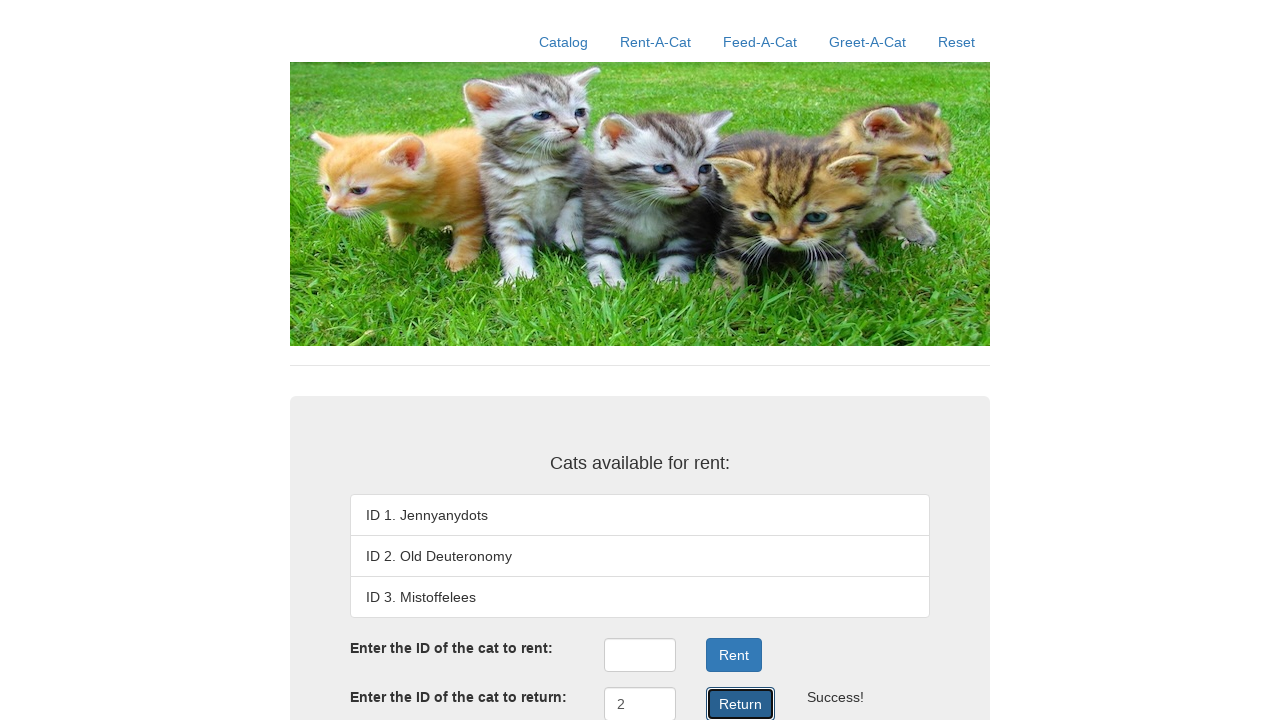

Verified third list item exists
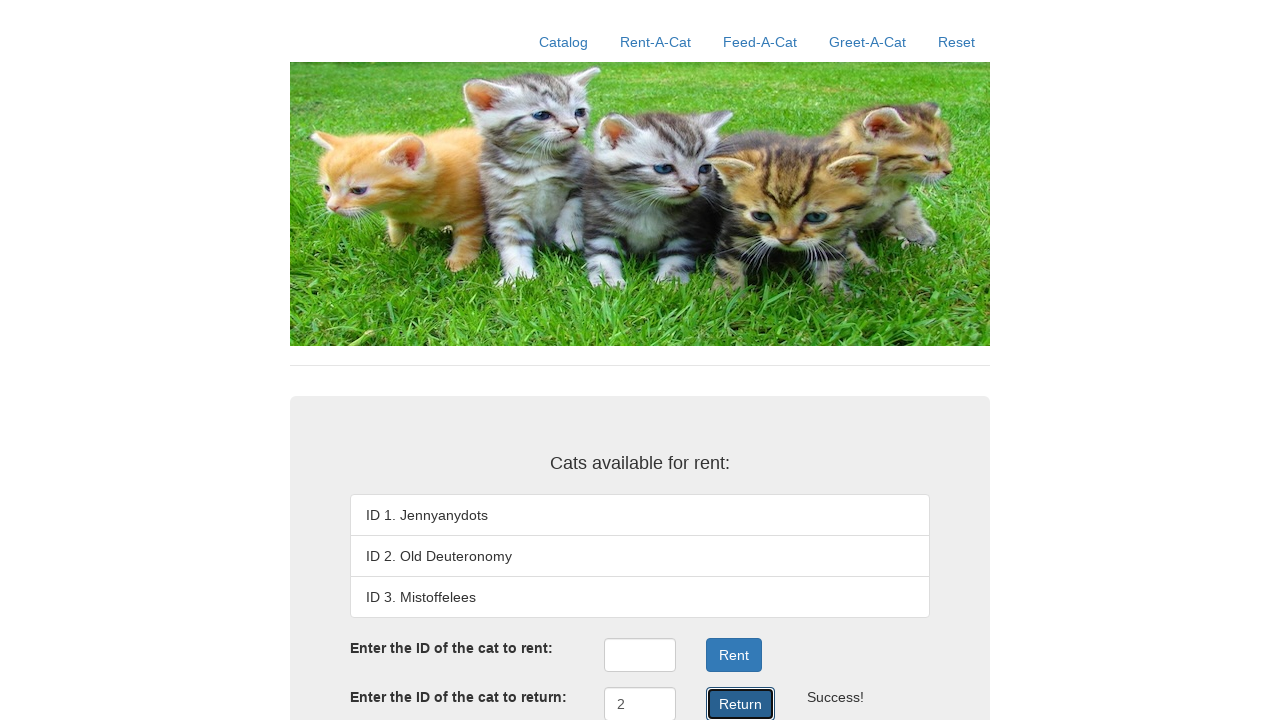

Verified return result element exists
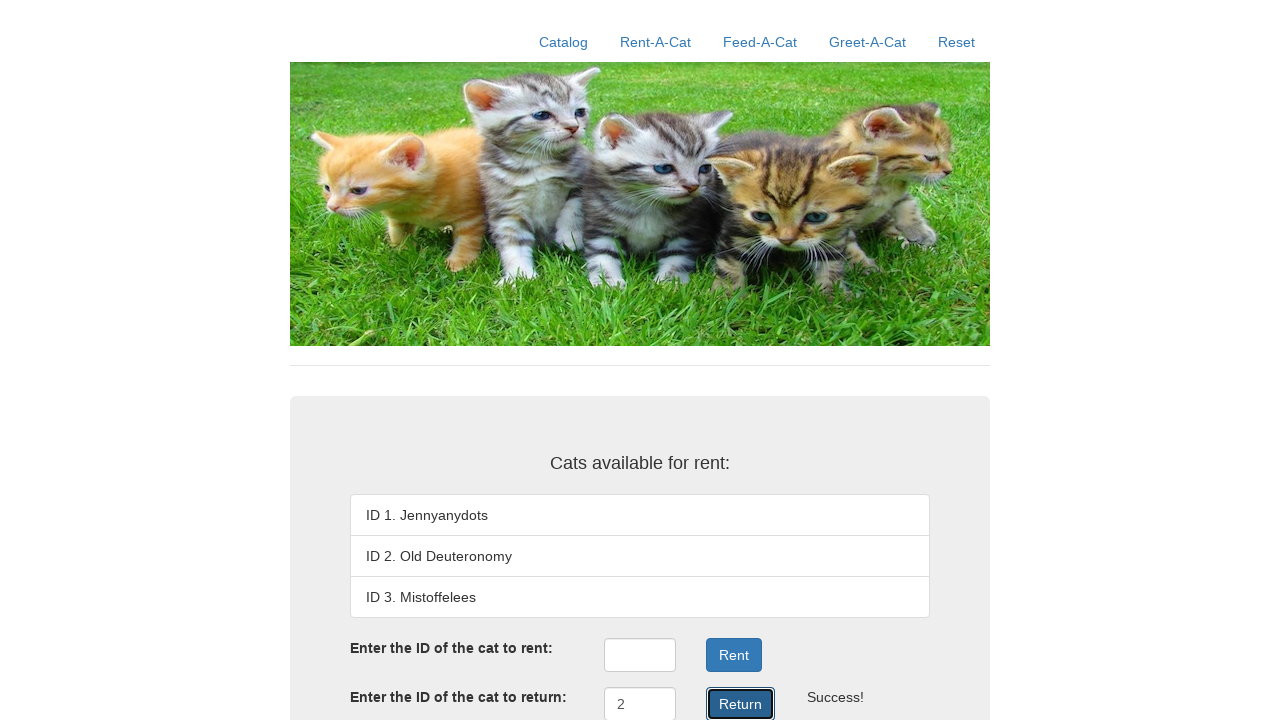

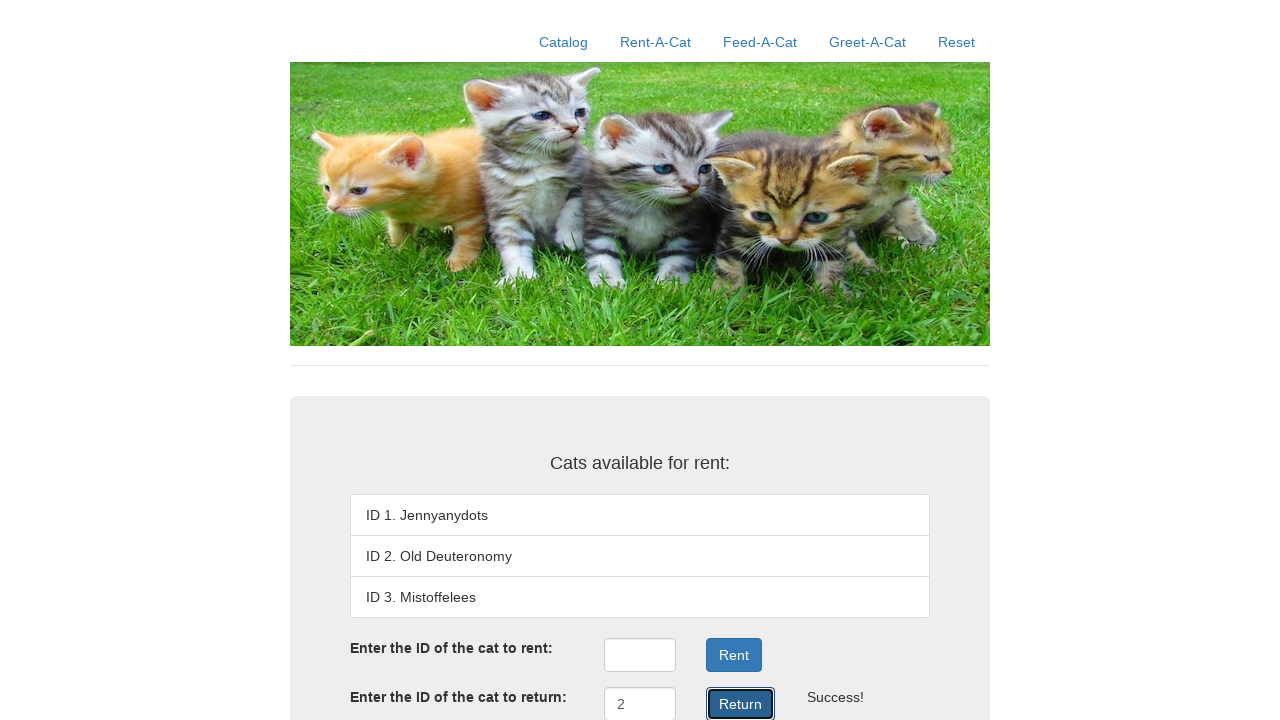